Tests the search functionality on the Selenium Playground Table Search Demo by searching for "New York" and validating that the table filters to show 5 entries out of 24 total entries.

Starting URL: https://www.lambdatest.com/selenium-playground/table-sort-search-demo

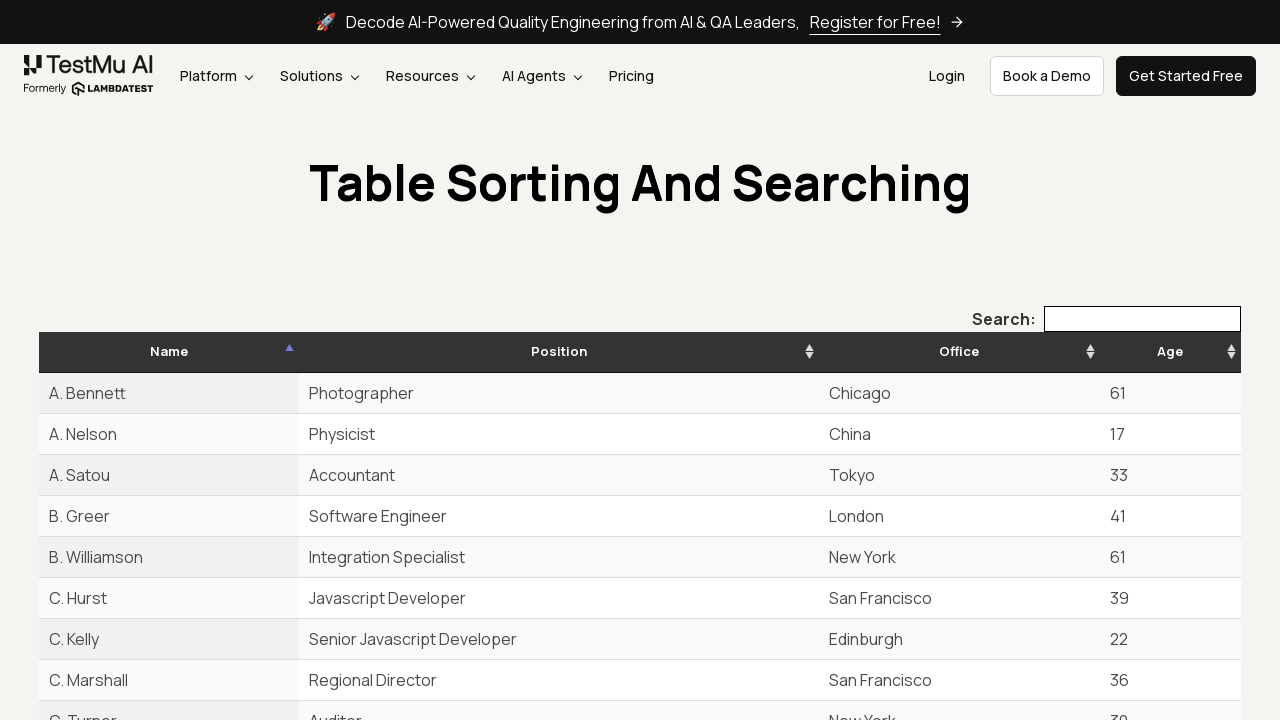

Waited for table#example to load
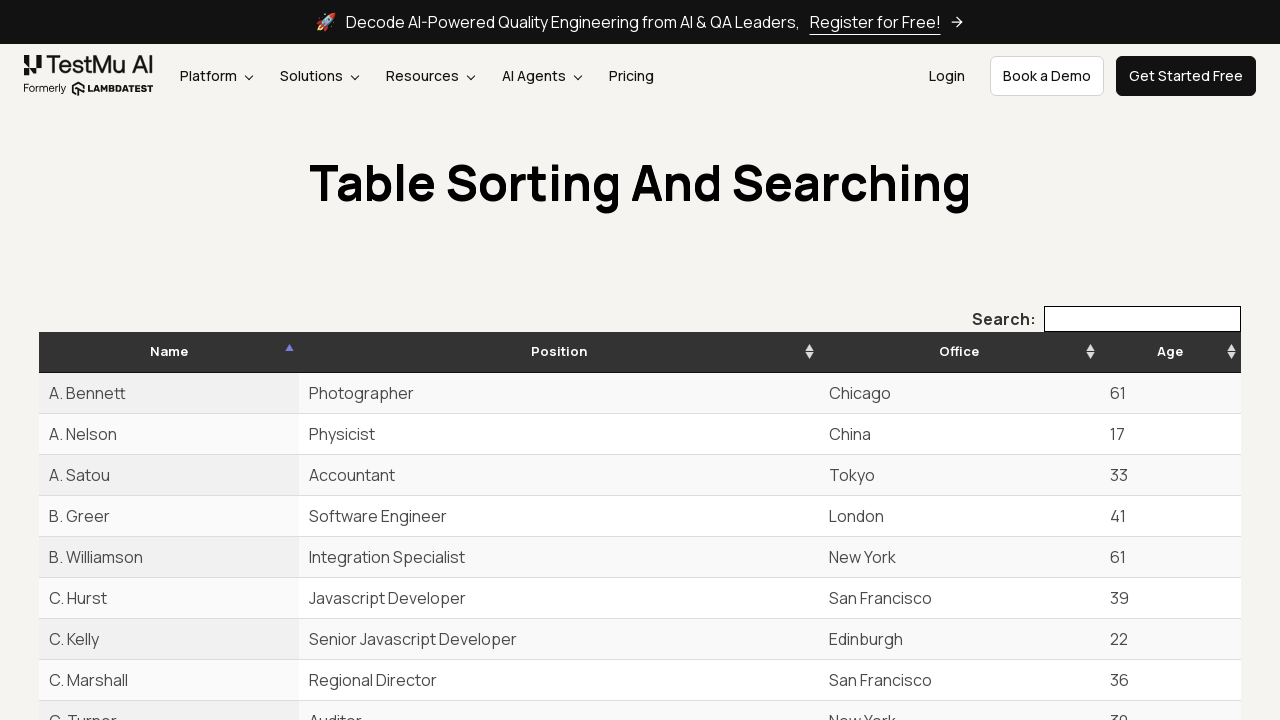

Filled search field with 'New York' on input[type='search']
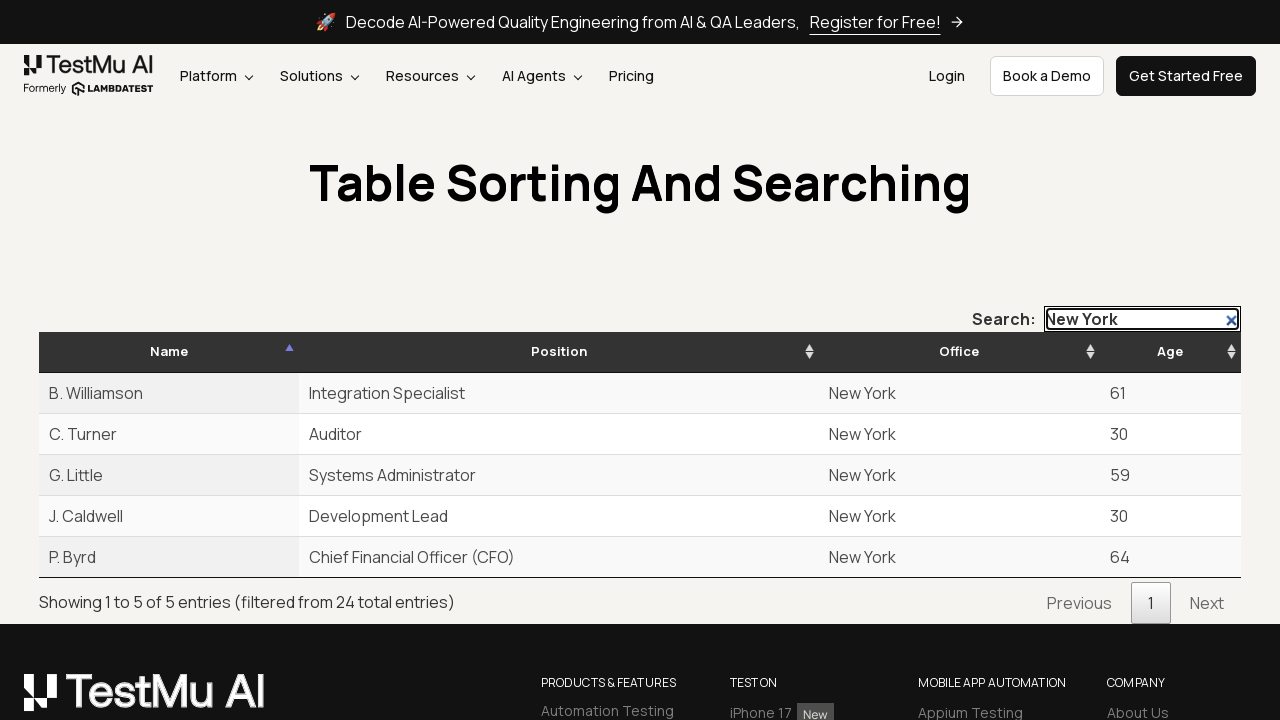

Waited 500ms for table filtering to complete
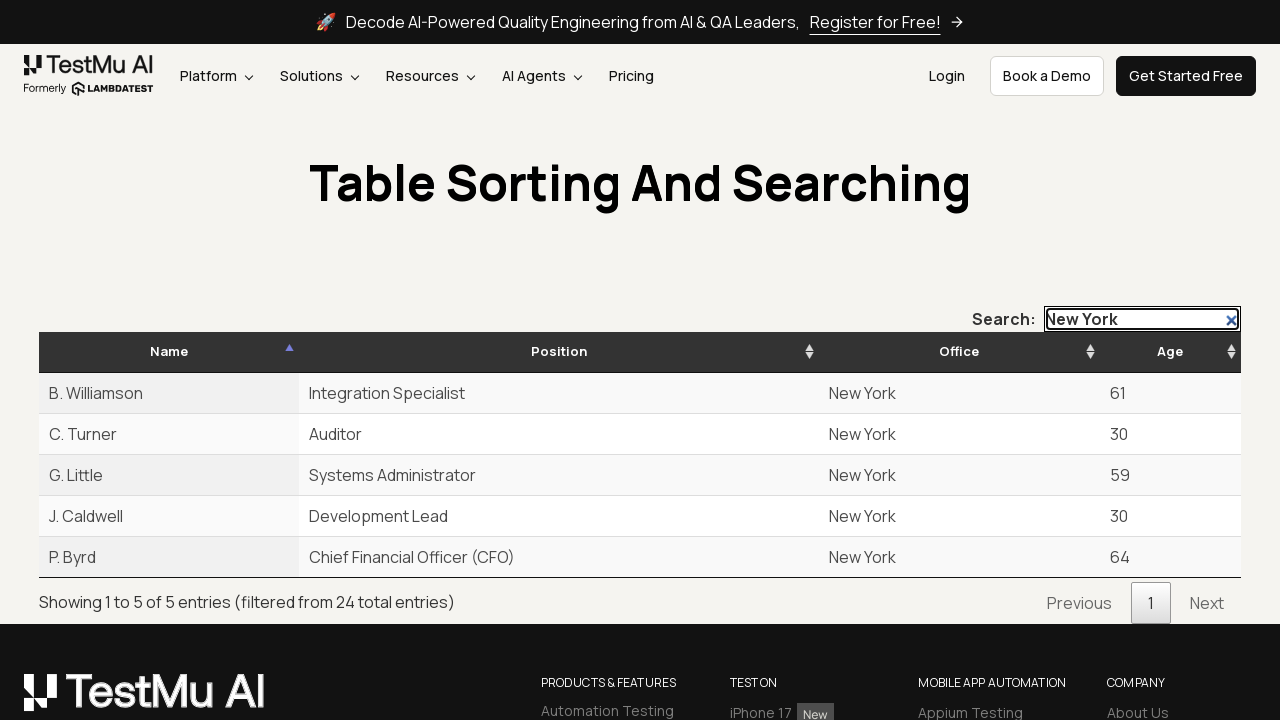

Verified filtered results text shows 5 entries out of 24 total entries
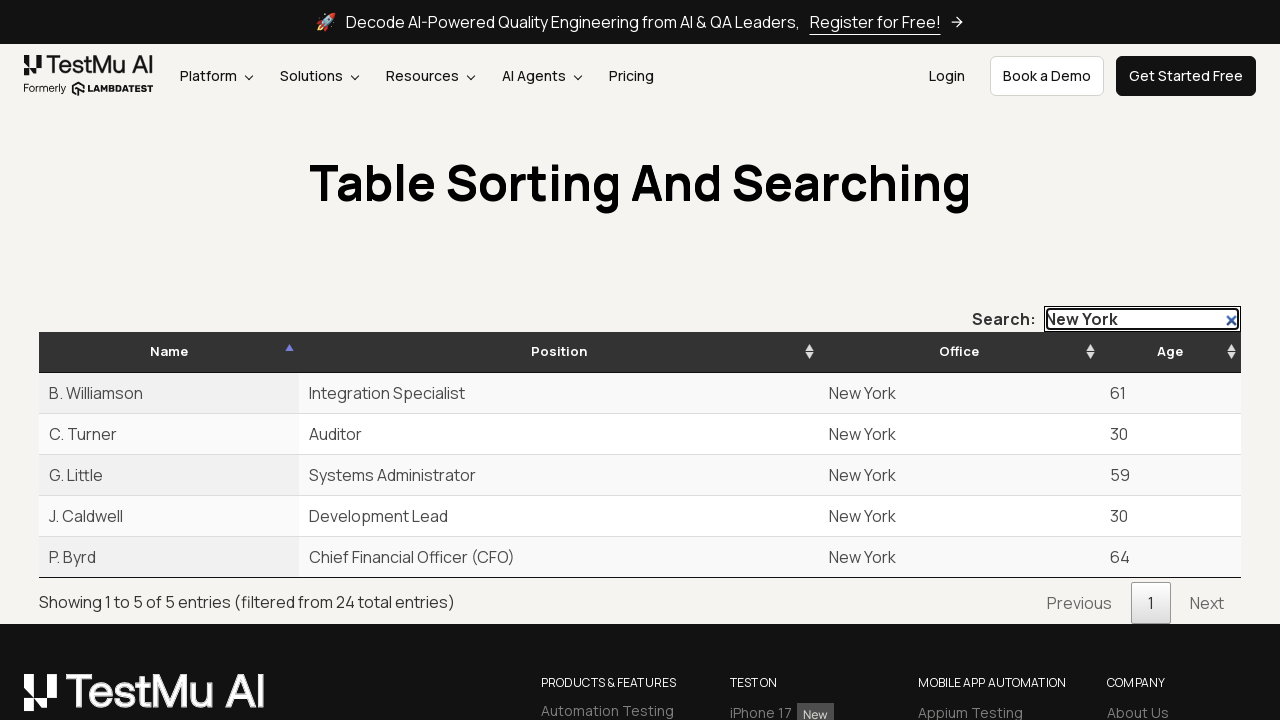

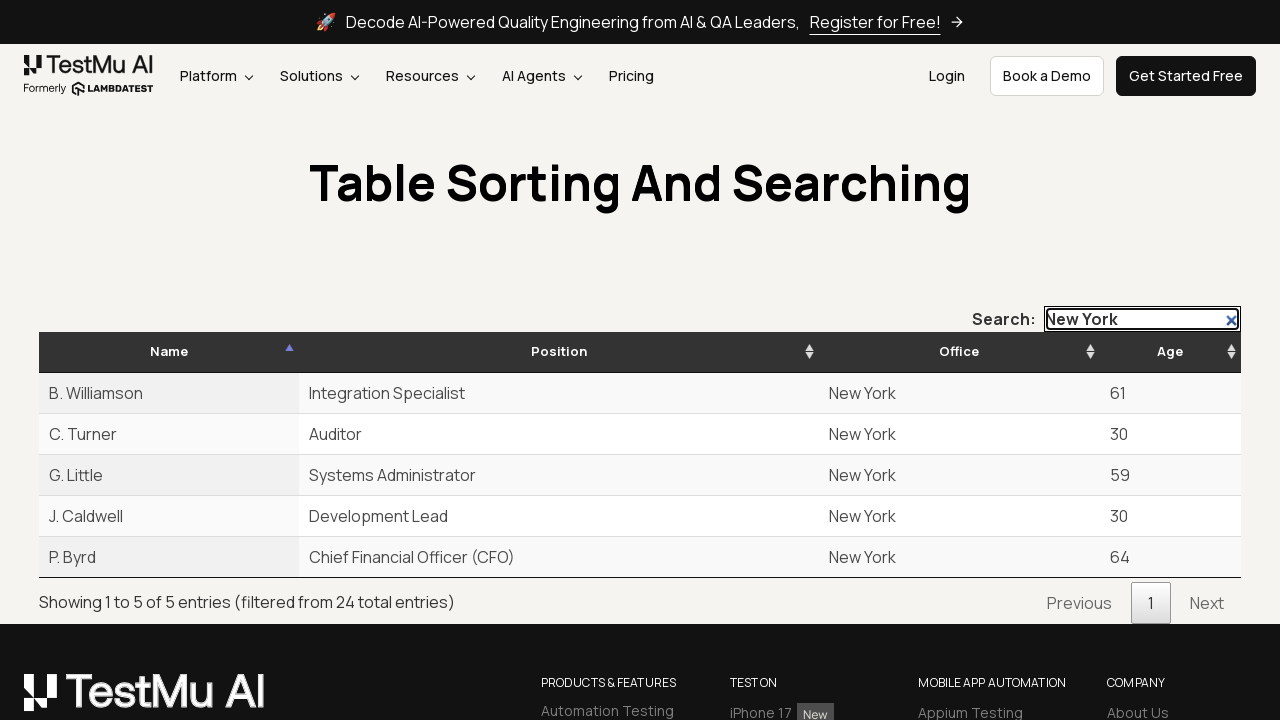